Clicks on the Broken Images link and verifies navigation to the correct page with proper heading

Starting URL: https://the-internet.herokuapp.com/

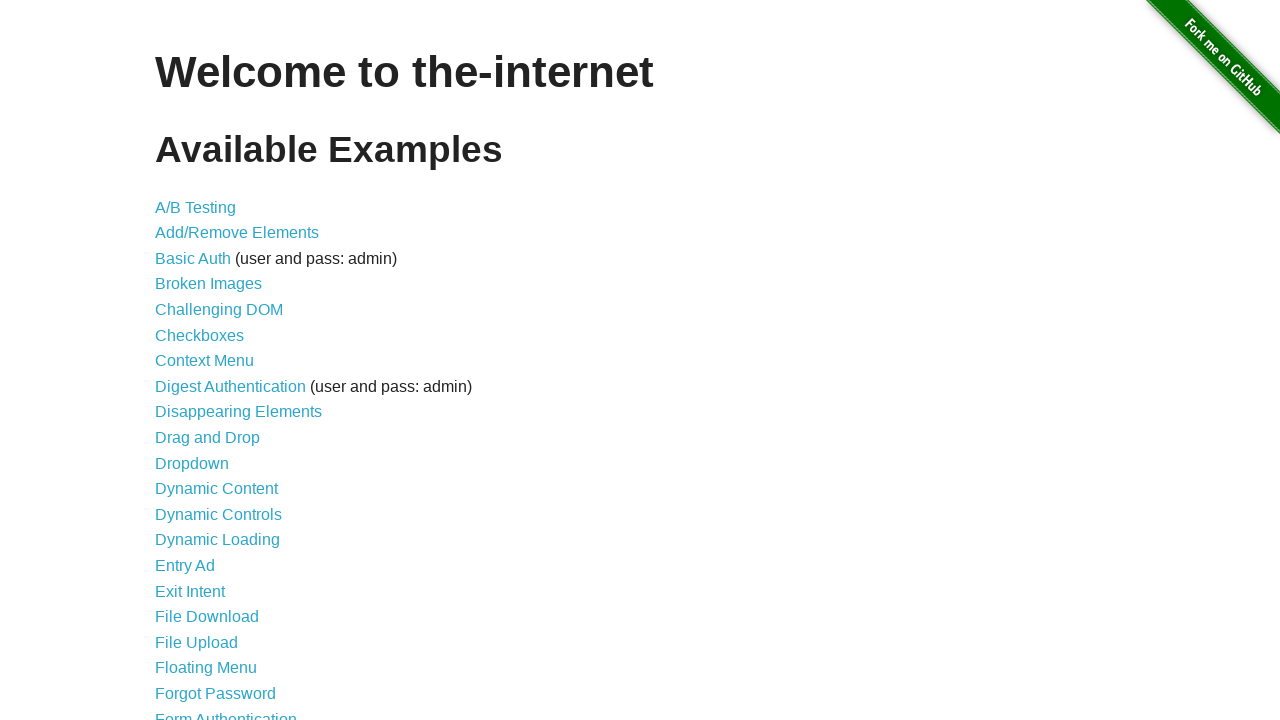

Clicked on Broken Images link at (208, 284) on a[href="/broken_images"]
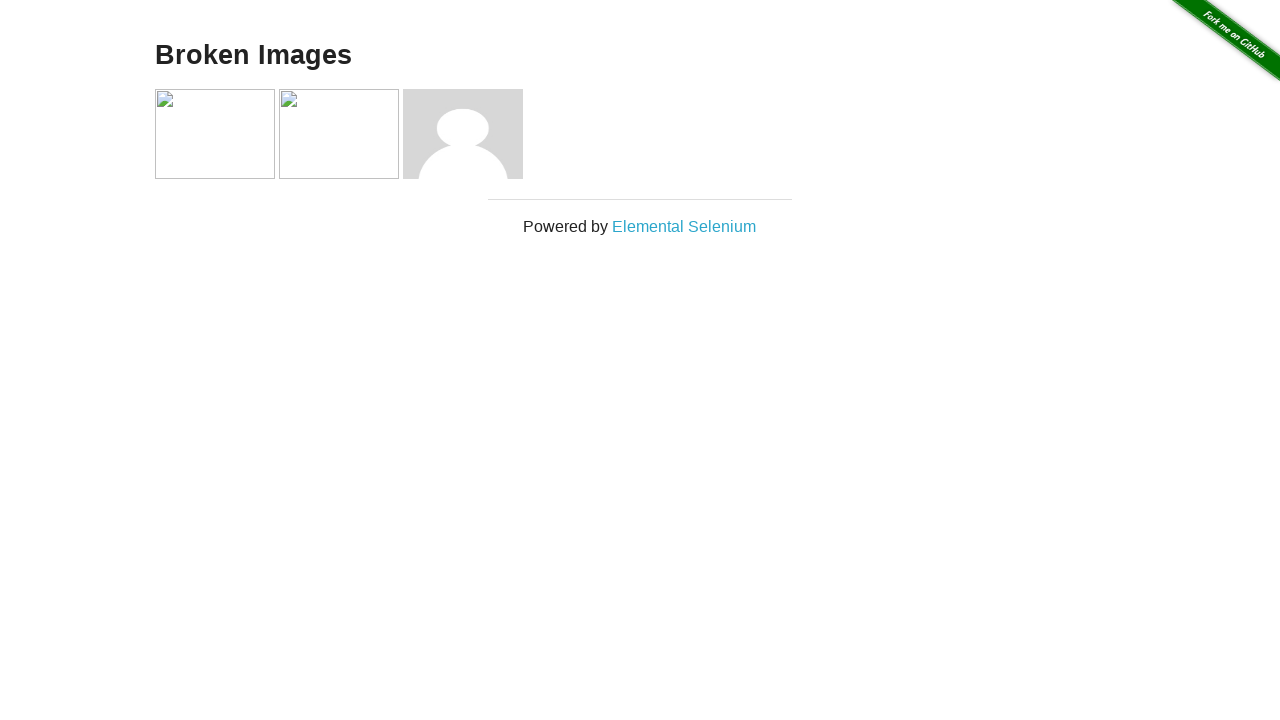

Verified navigation to Broken Images page with correct URL
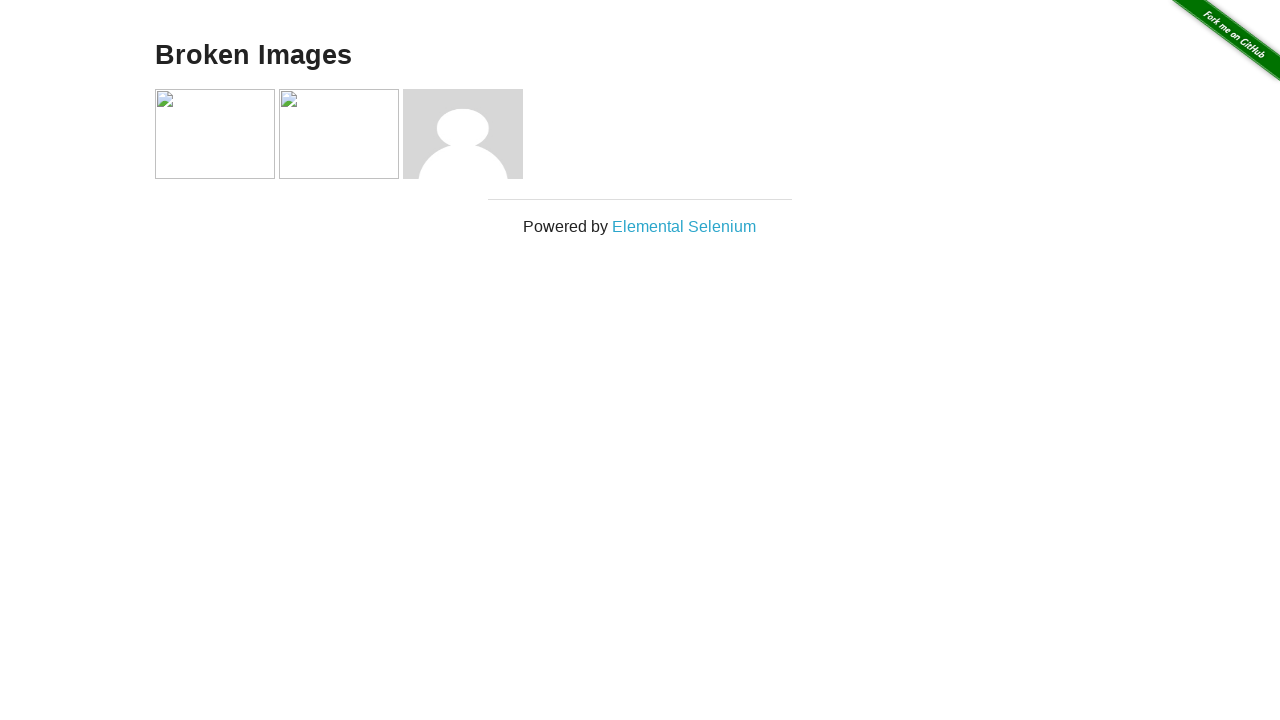

Located page heading element
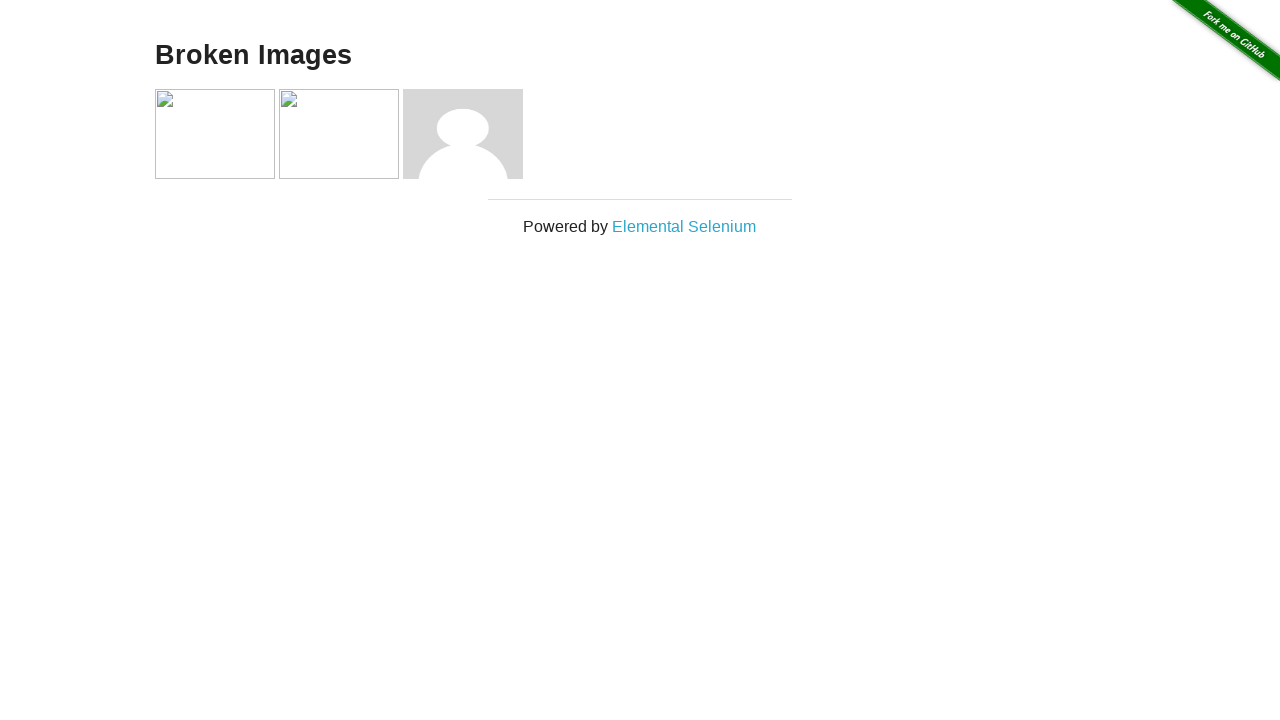

Verified page heading displays 'Broken Images'
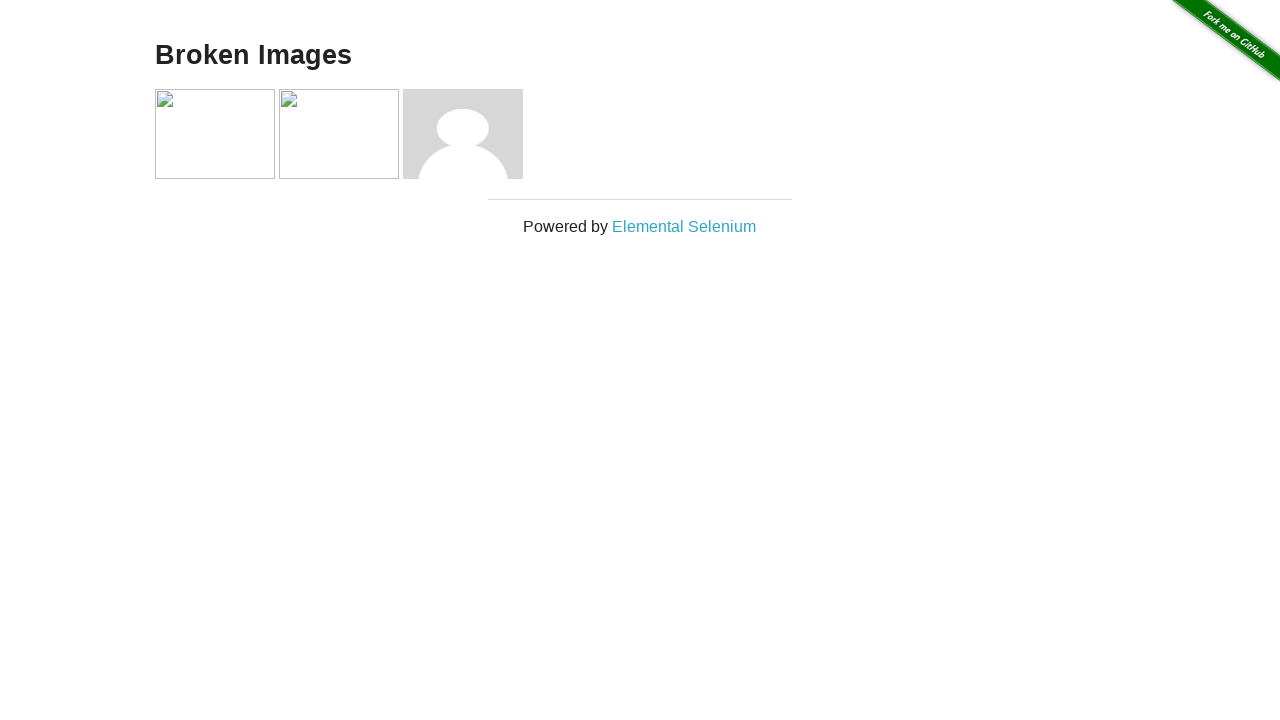

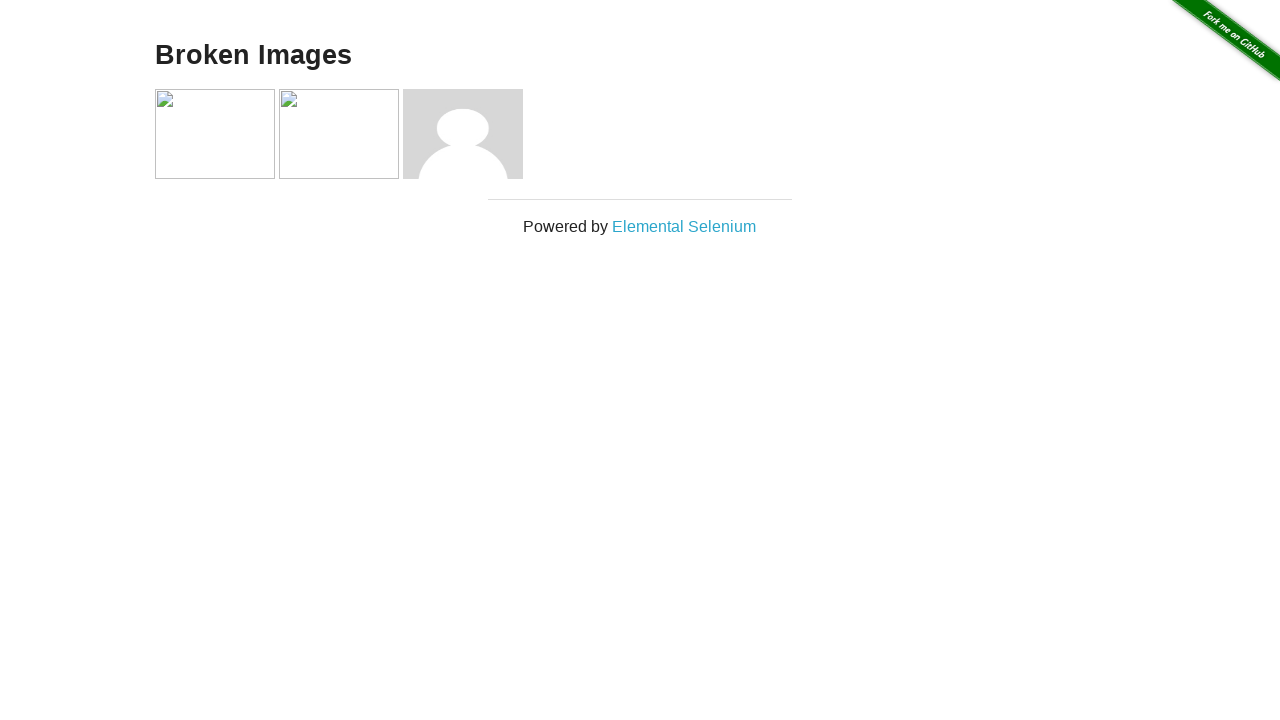